Tests the DemoQA Elements Text Box functionality by filling in name, email (with validation testing), current address, and permanent address fields, then submitting the form.

Starting URL: https://demoqa.com

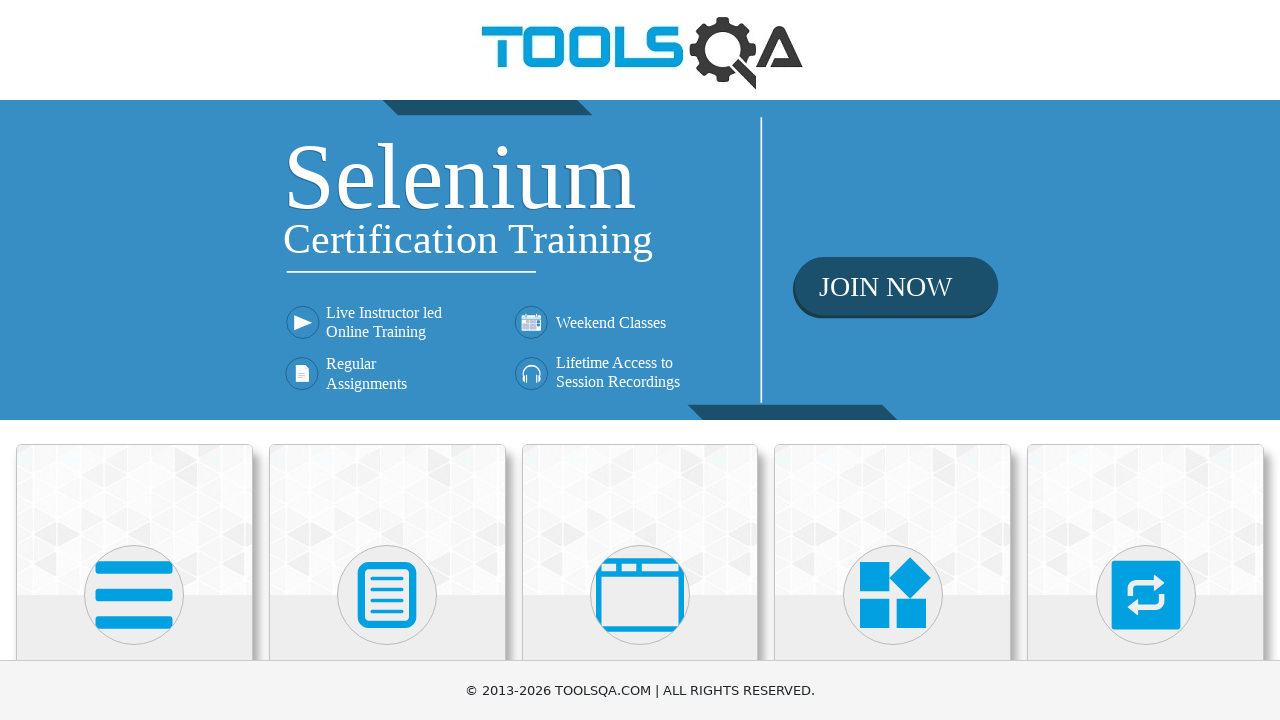

Clicked on Elements menu avatar at (134, 595) on (//div[@class='avatar mx-auto white'])[1]
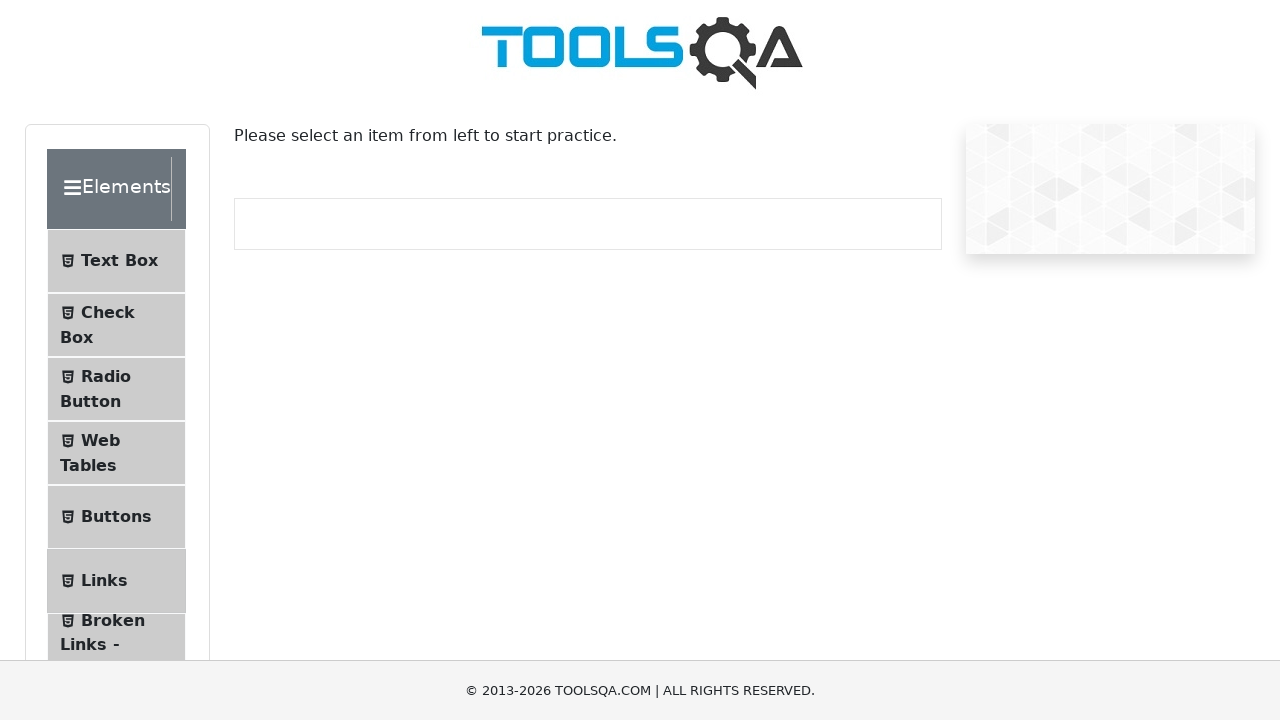

Clicked on Text Box submenu at (116, 261) on #item-0
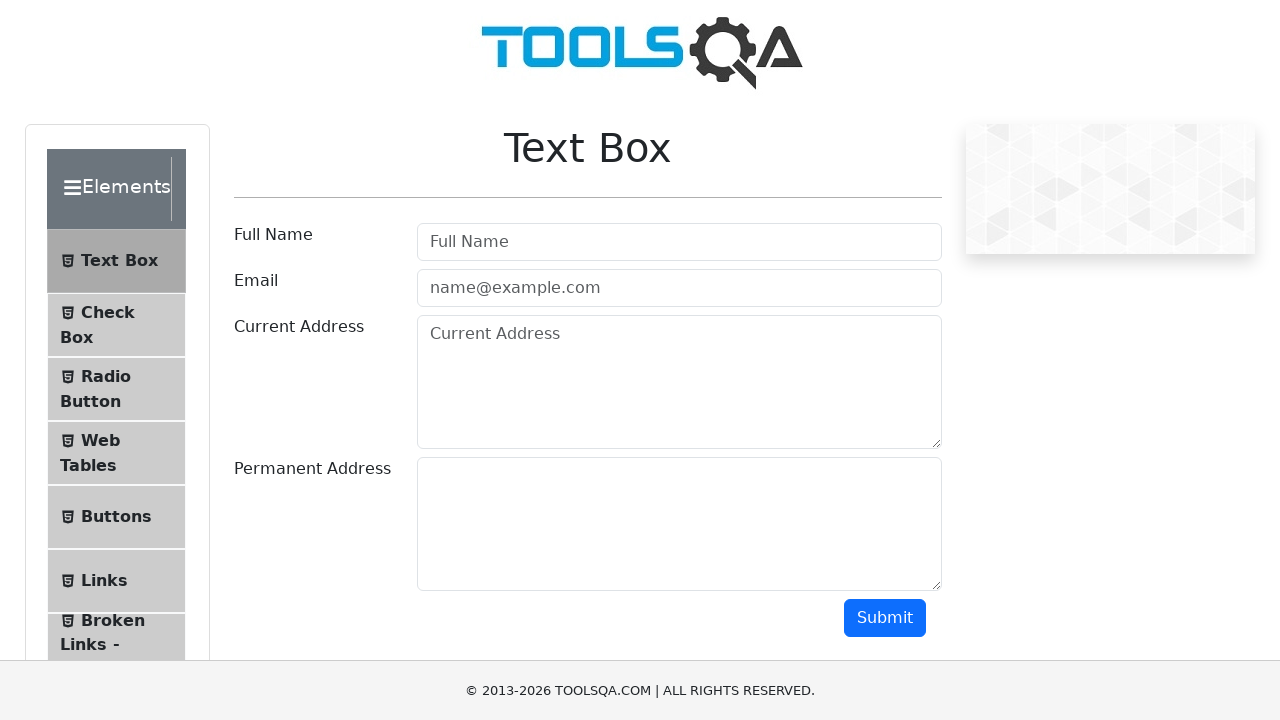

Scrolled down 350px to view form
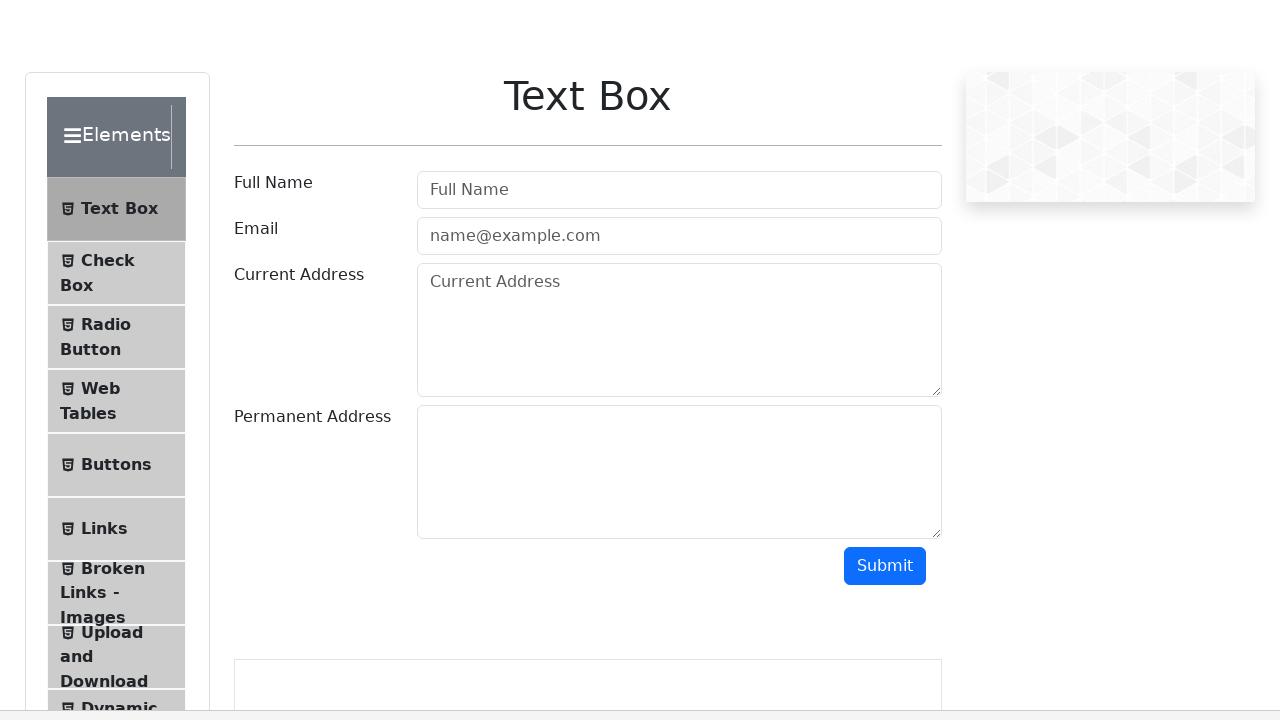

Filled full name field with 'FullNameTest' on #userName
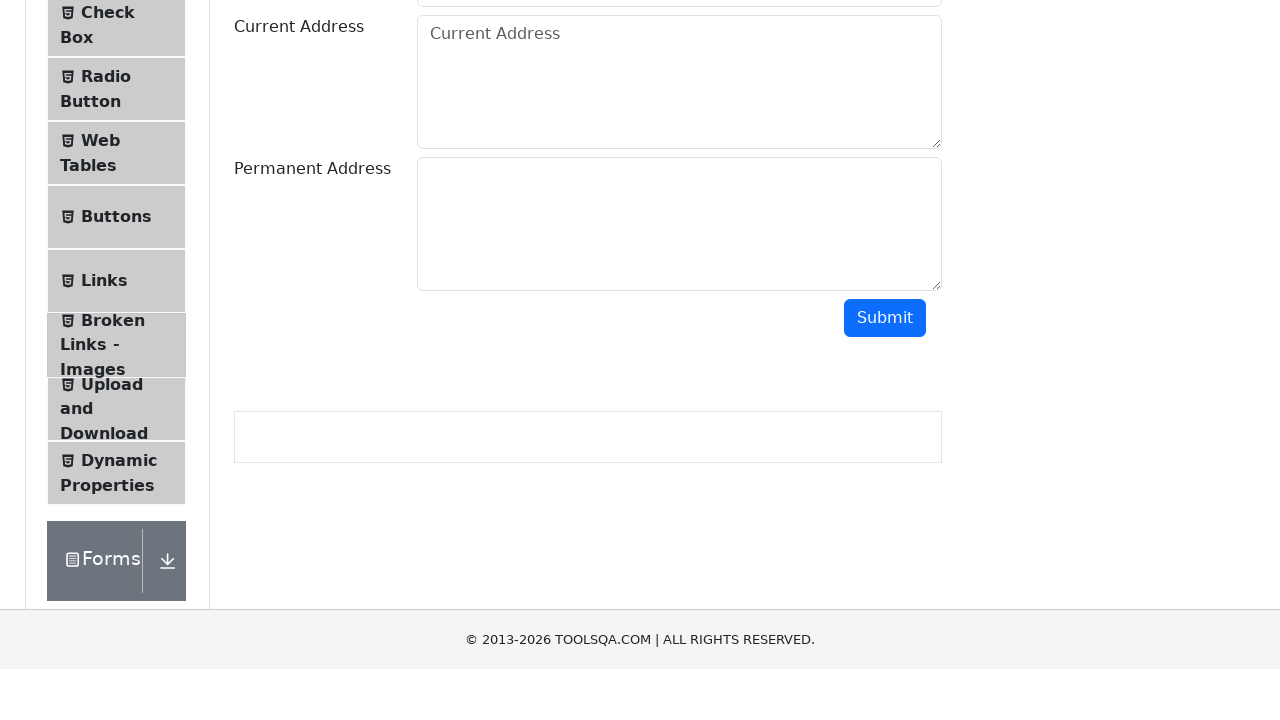

Filled email field with invalid format 'EmailTest' on #userEmail
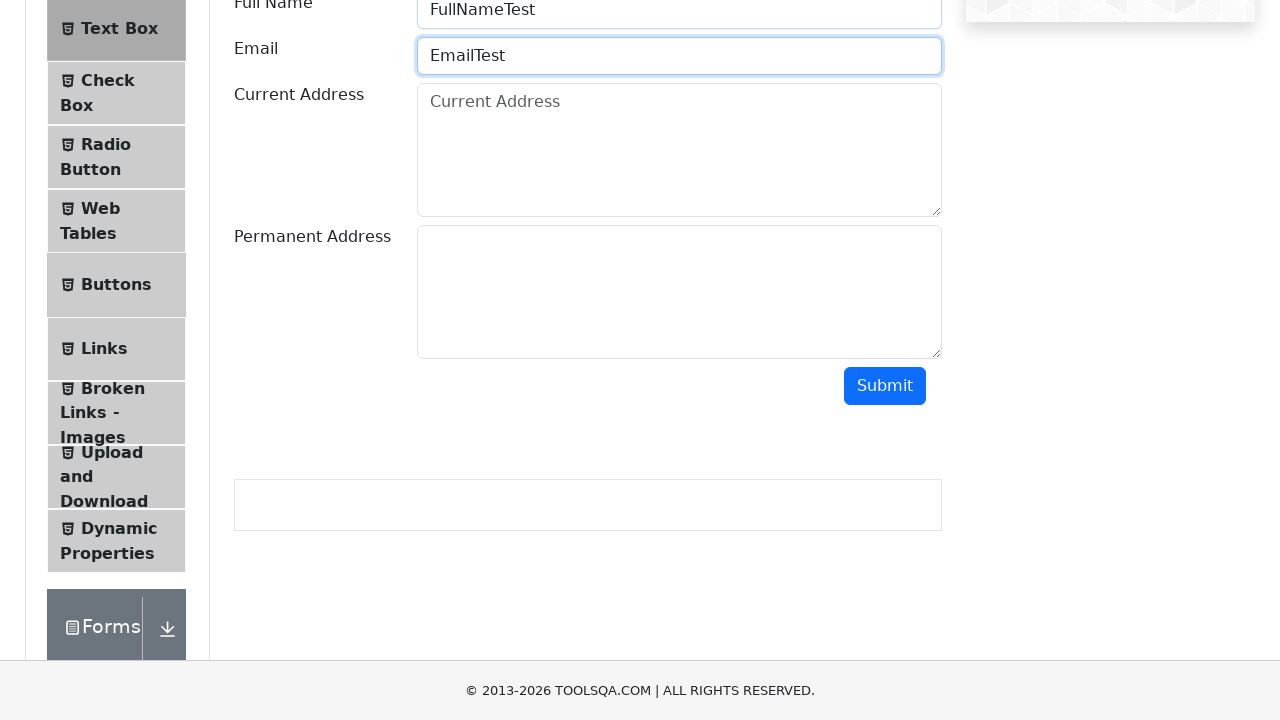

Clicked submit button with invalid email format at (885, 386) on #submit
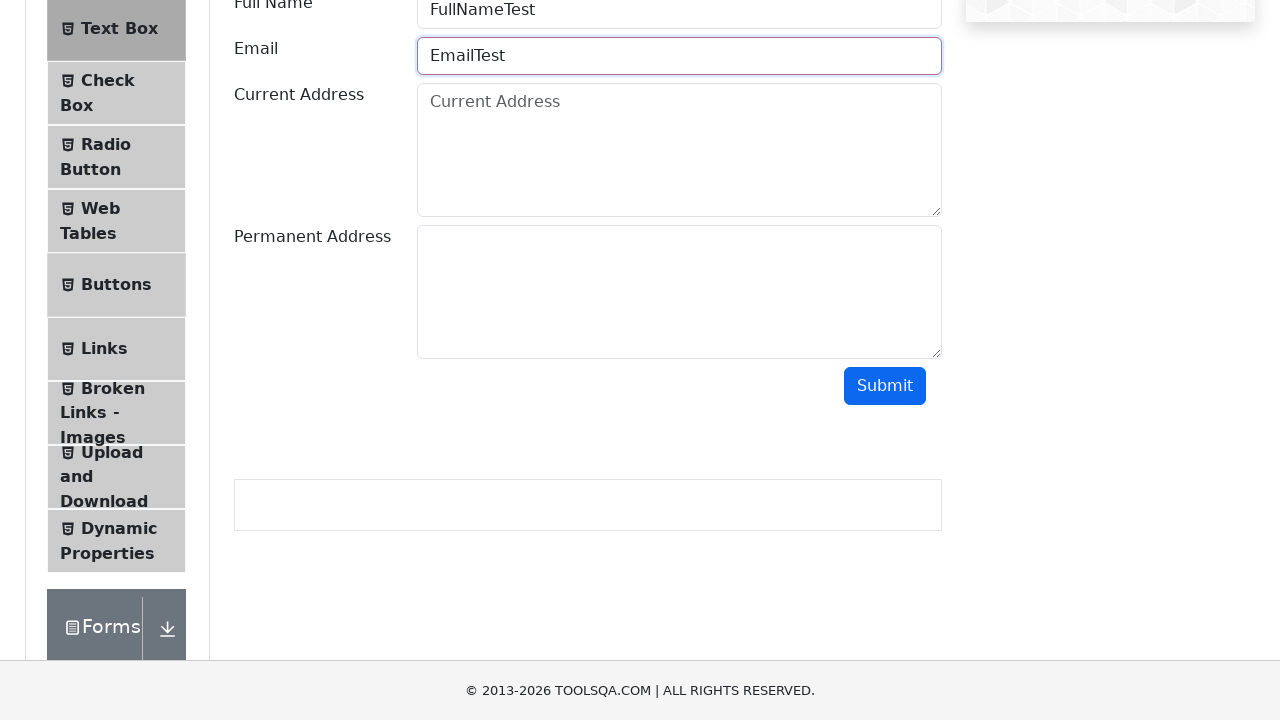

Cleared email field on #userEmail
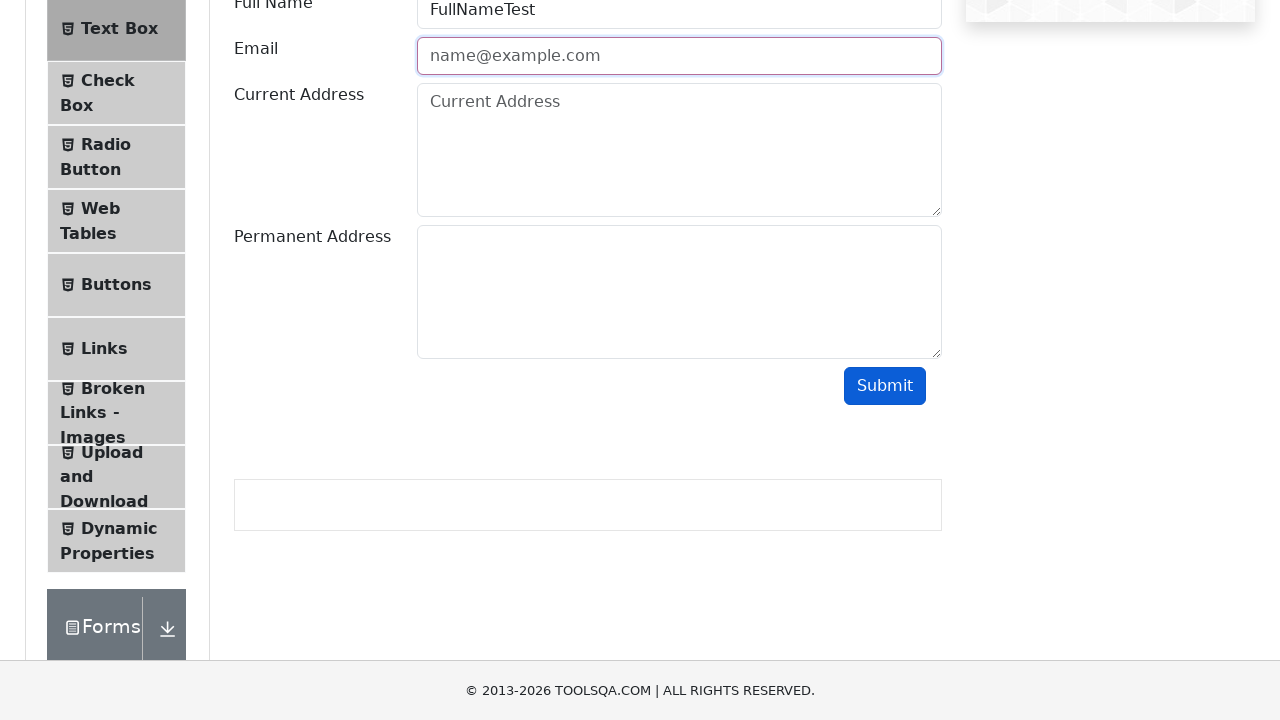

Filled email field with partial format 'EmailTest@' on #userEmail
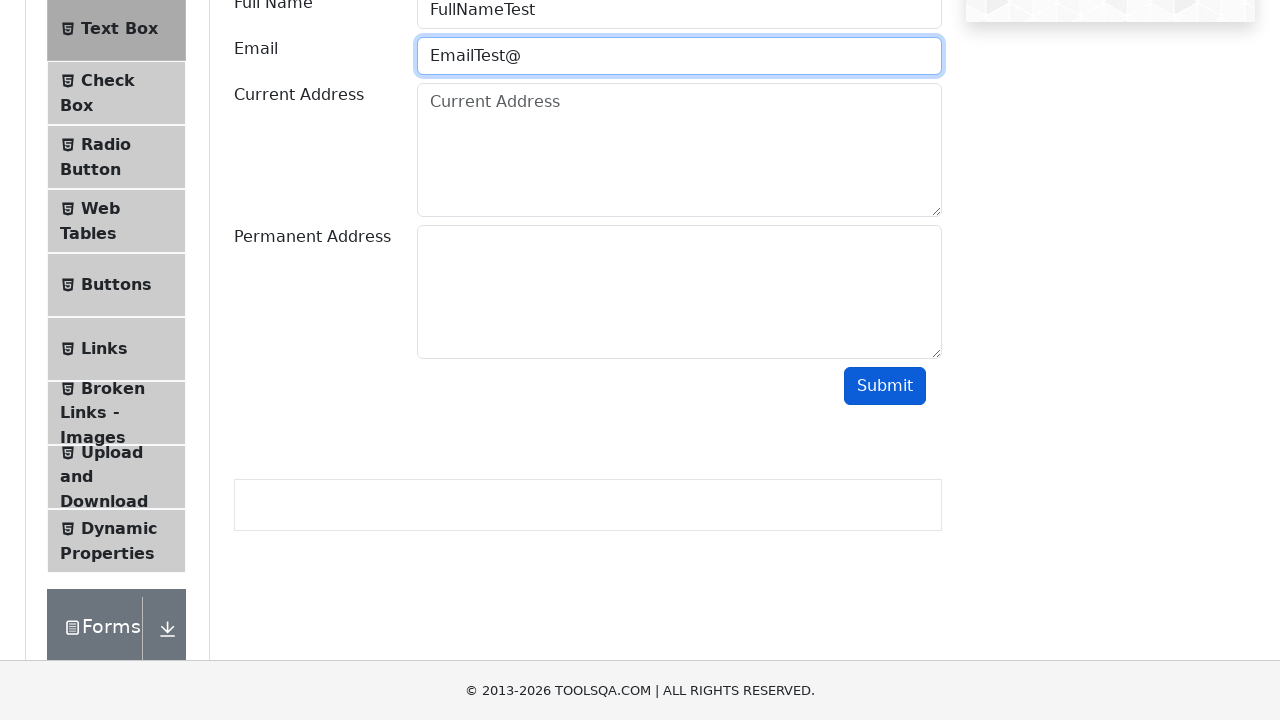

Clicked submit button with partial email format (EmailTest@) at (885, 386) on #submit
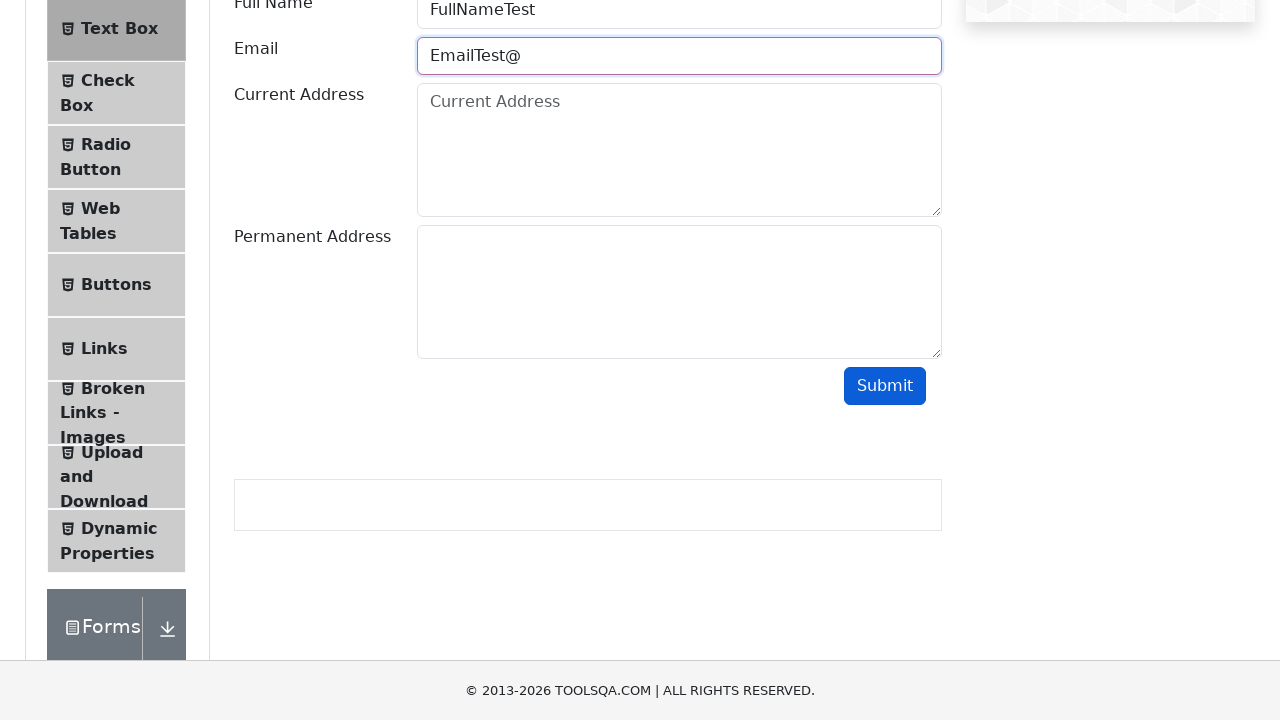

Cleared email field on #userEmail
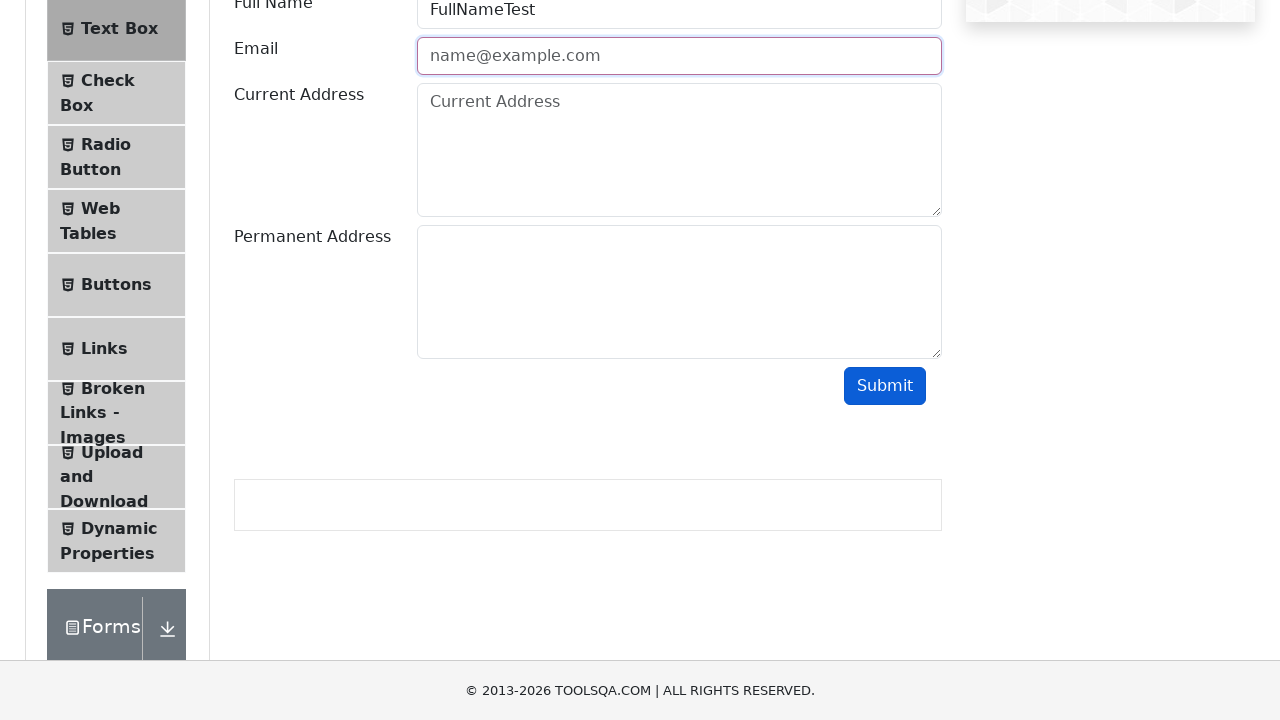

Filled email field with partial format 'EmailTest@Test' on #userEmail
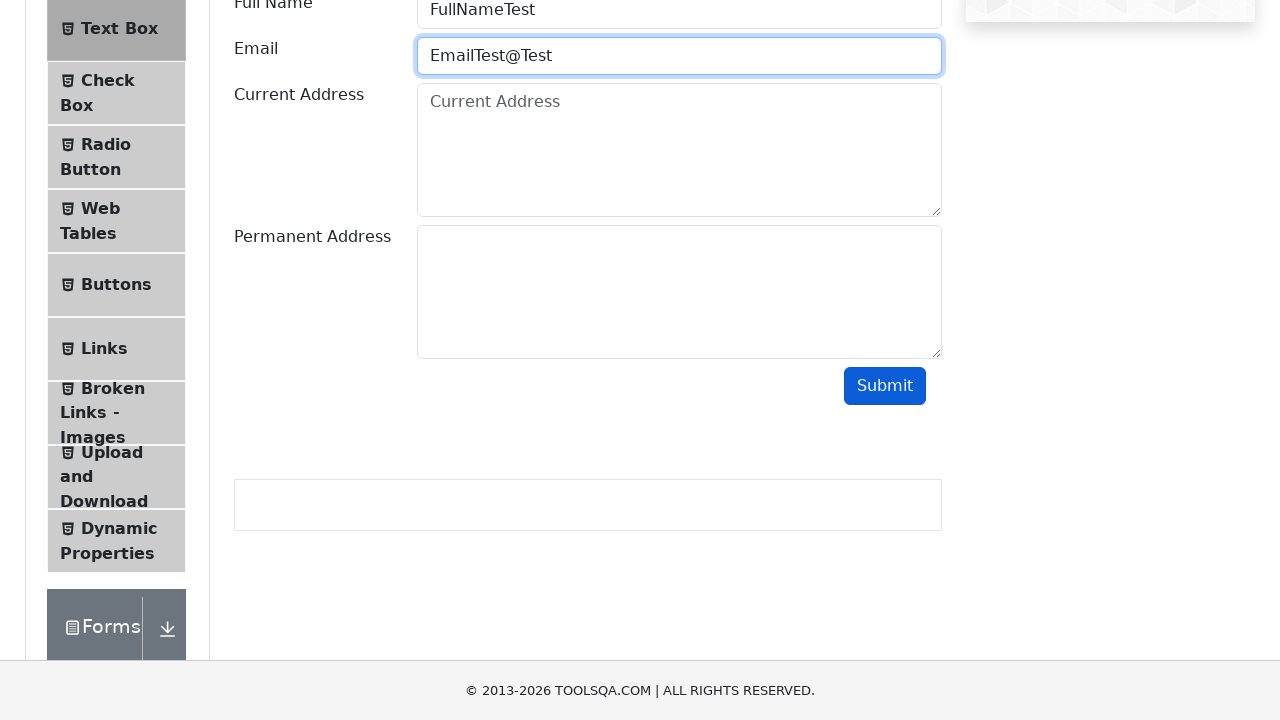

Clicked submit button with partial email format (EmailTest@Test) at (885, 386) on #submit
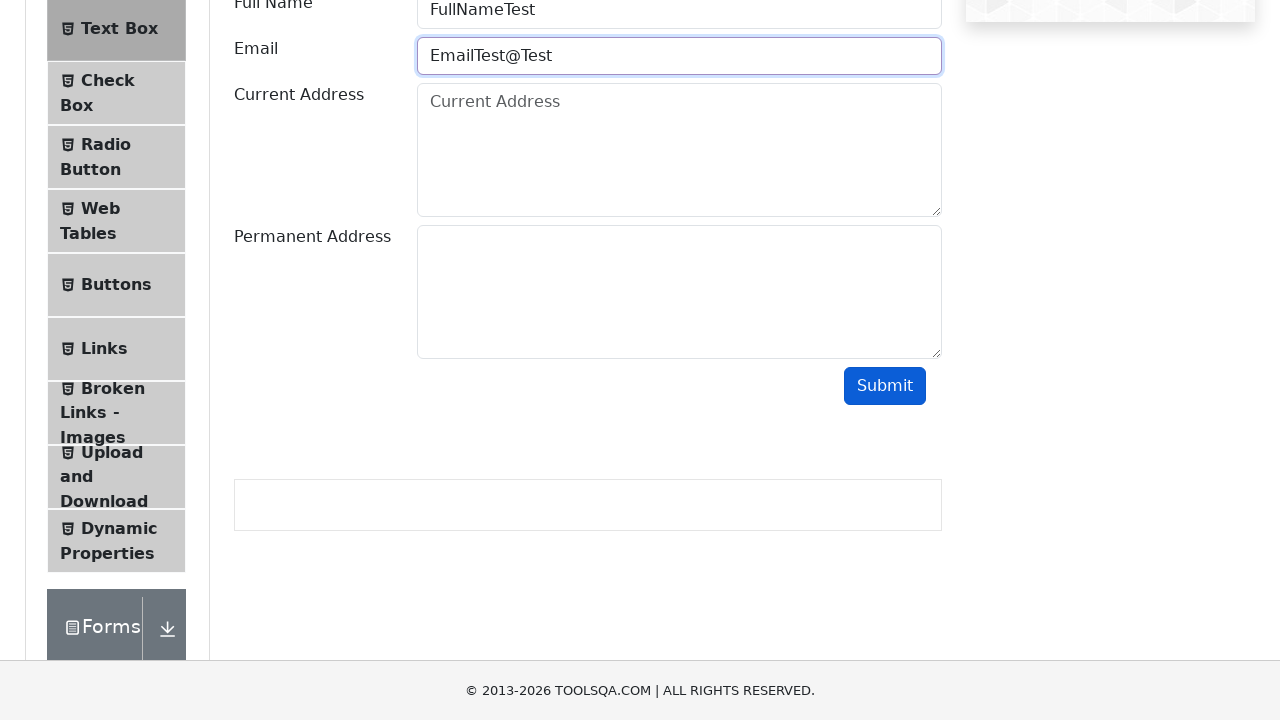

Cleared email field on #userEmail
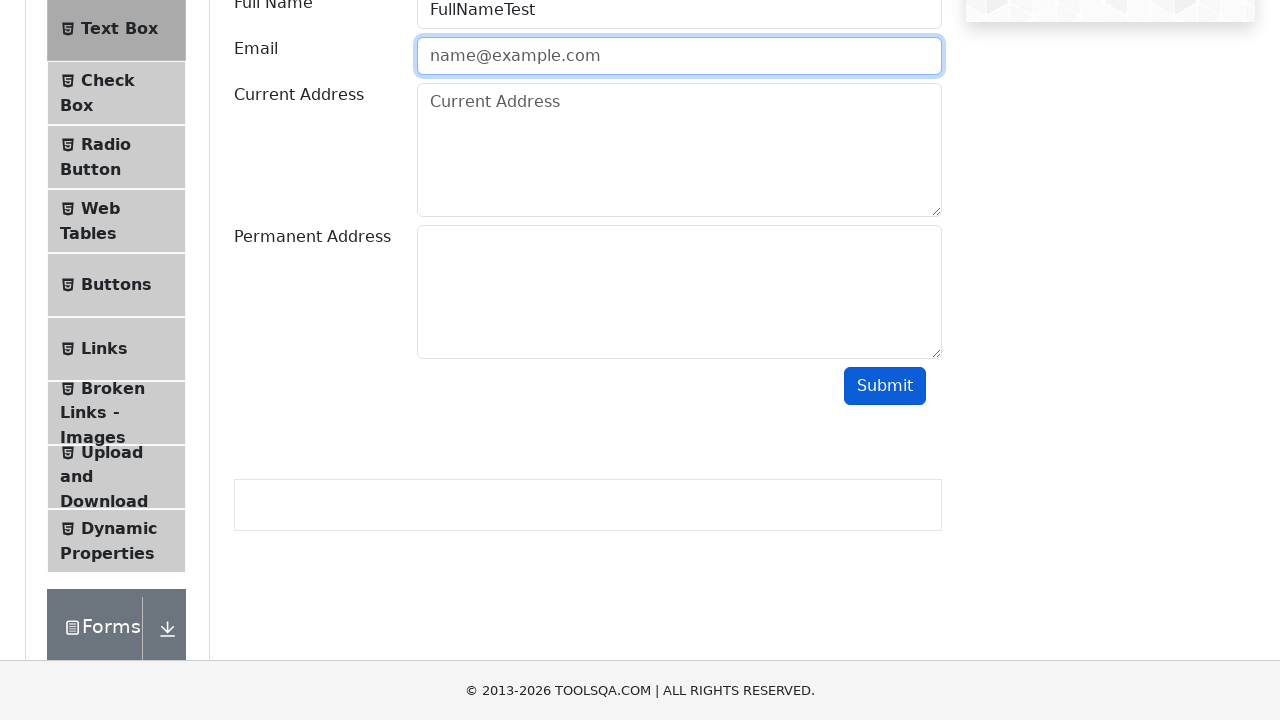

Filled email field with valid format 'EmailTest@Test.com' on #userEmail
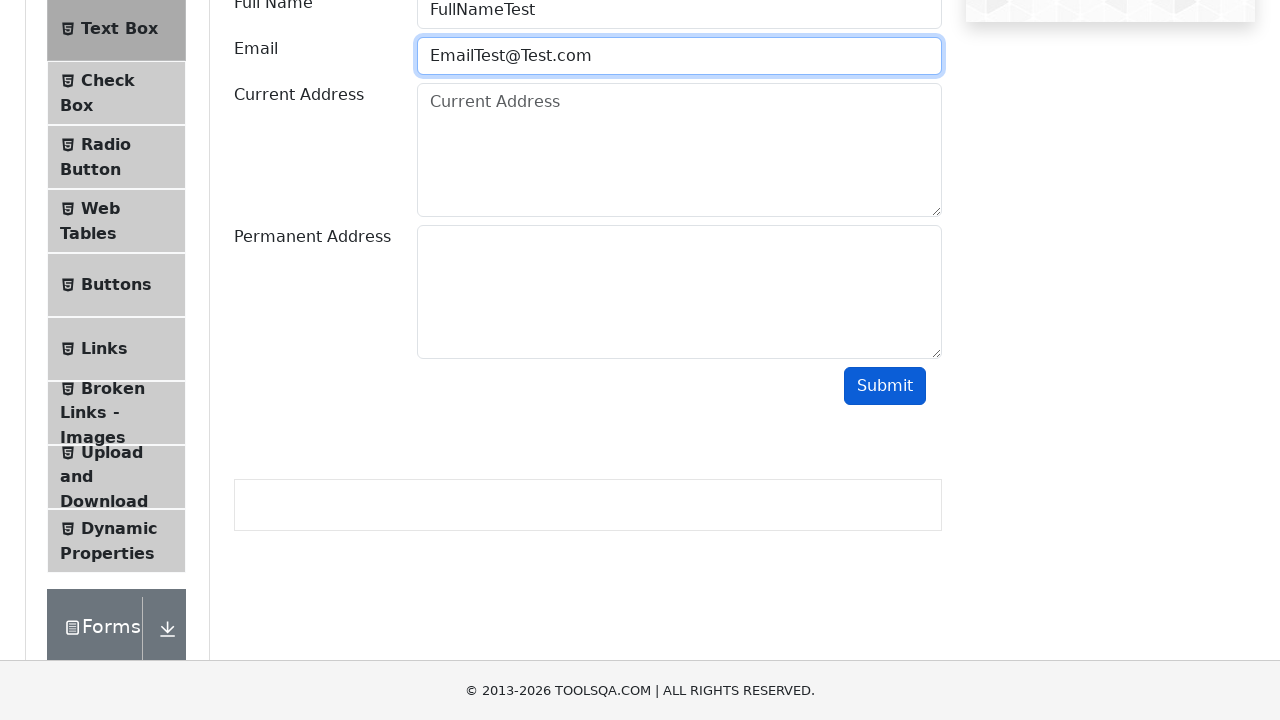

Filled current address field with 'CurrentAddressTest' on #currentAddress
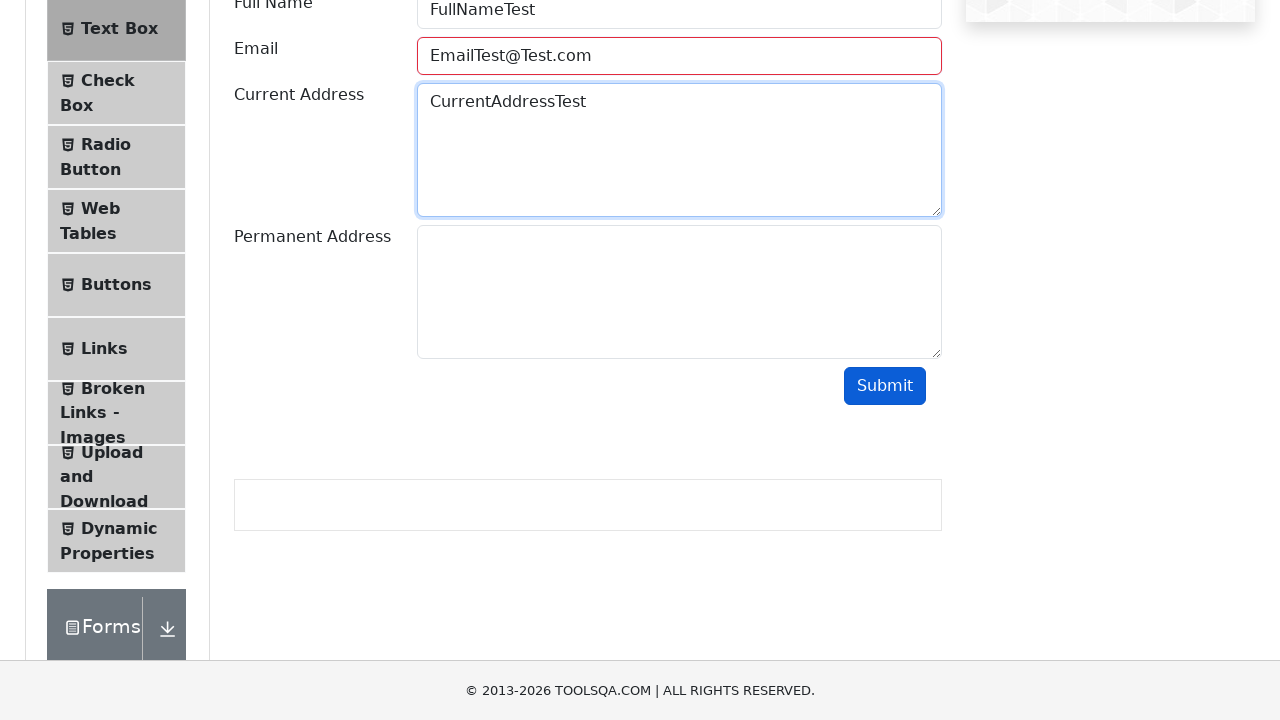

Filled permanent address field with 'PermanentAddressTest' on #permanentAddress
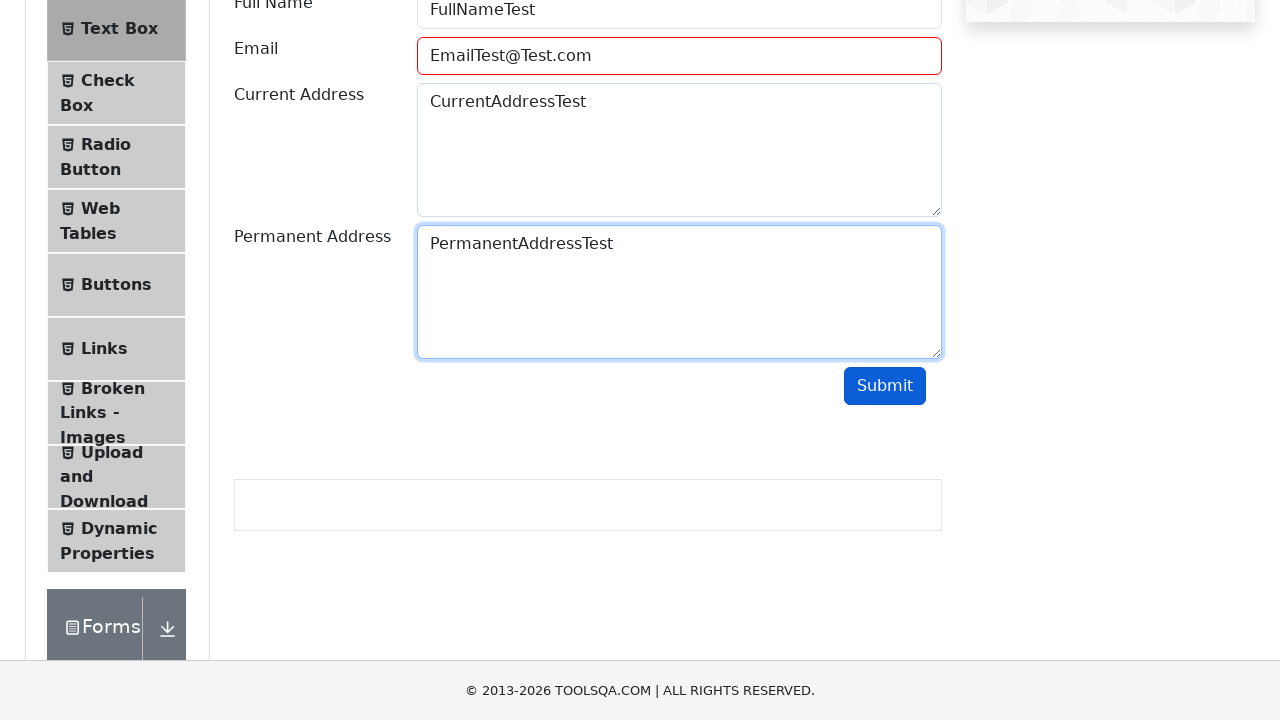

Clicked submit button to submit completed form at (885, 386) on #submit
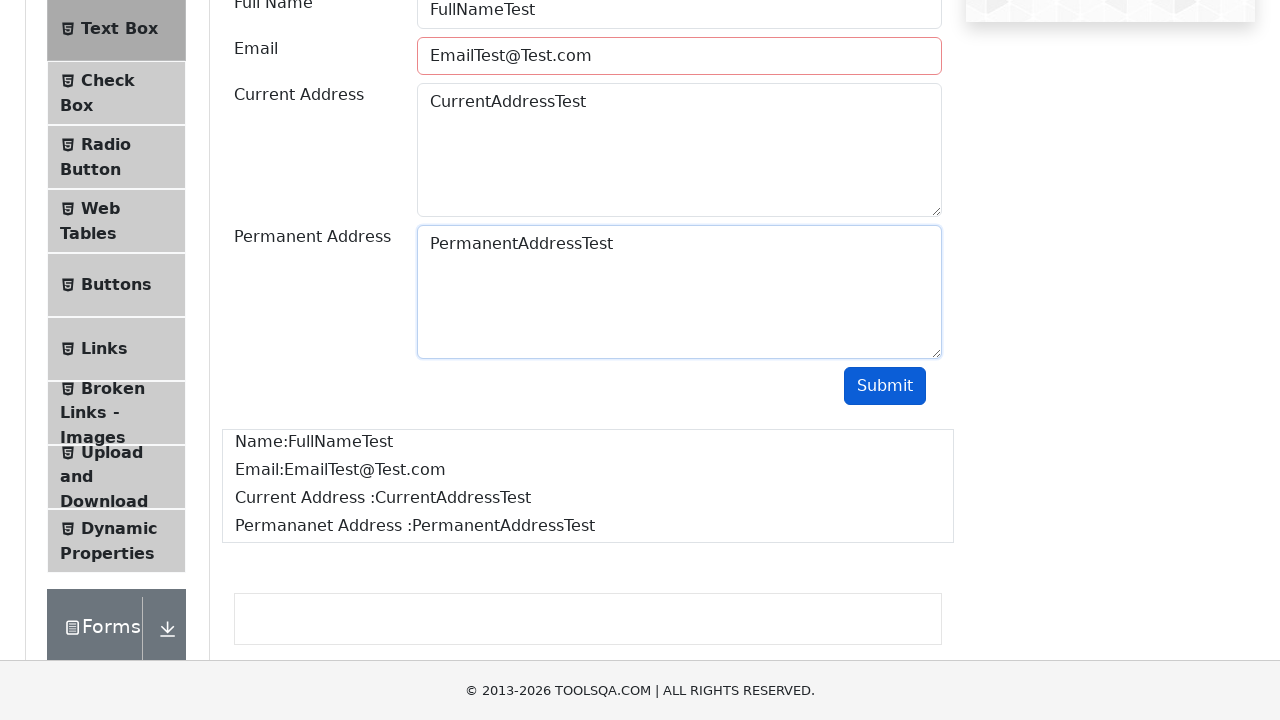

Form output section loaded successfully
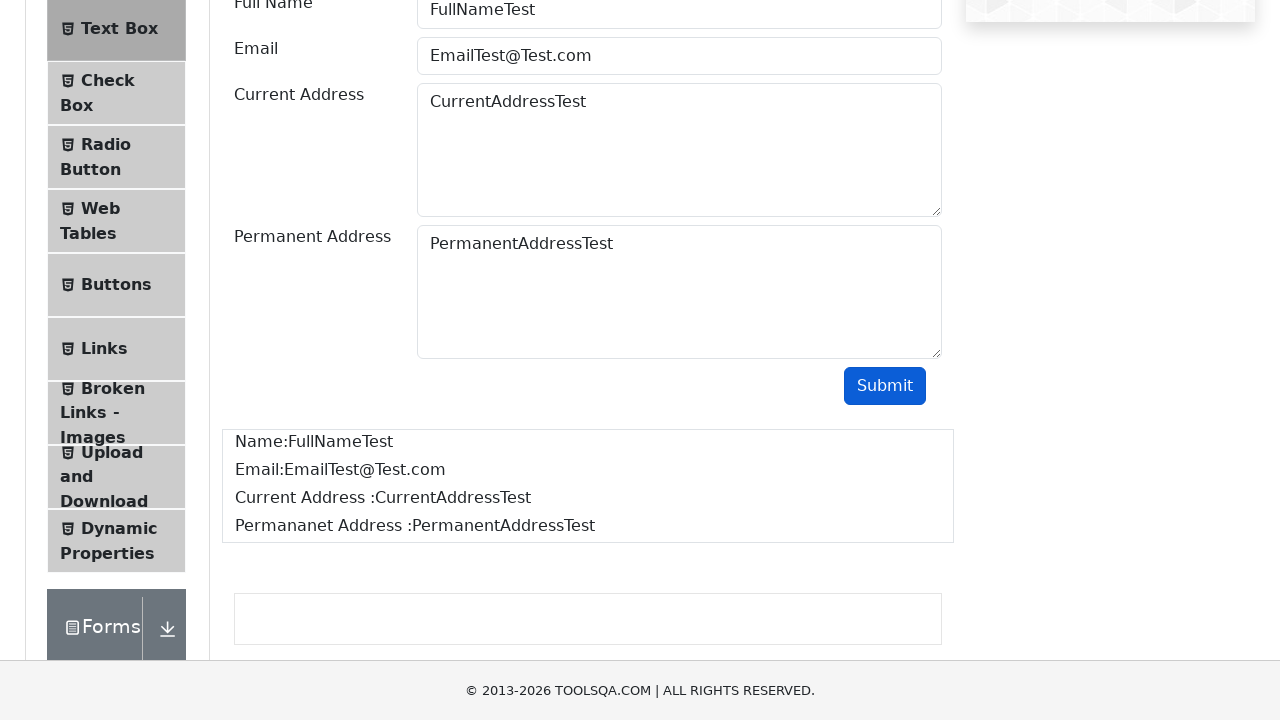

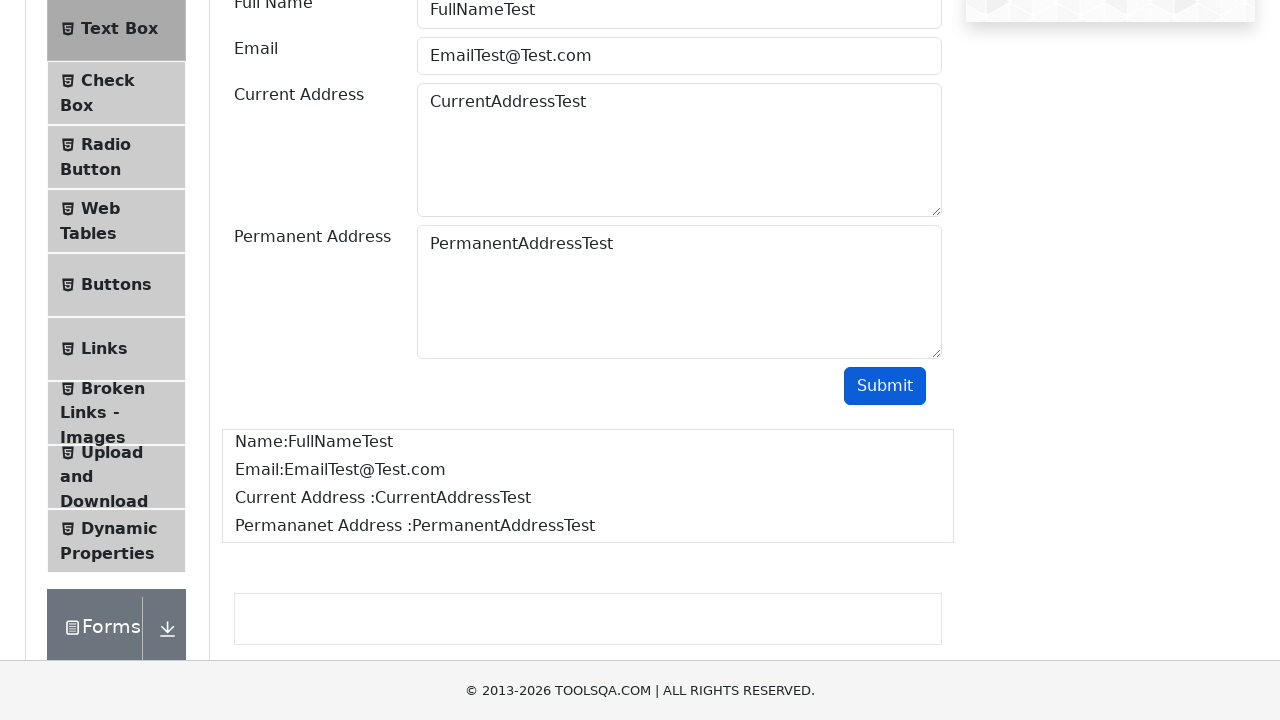